Navigates to the Formula 1 official website and waits for the page to load

Starting URL: https://www.formula1.com

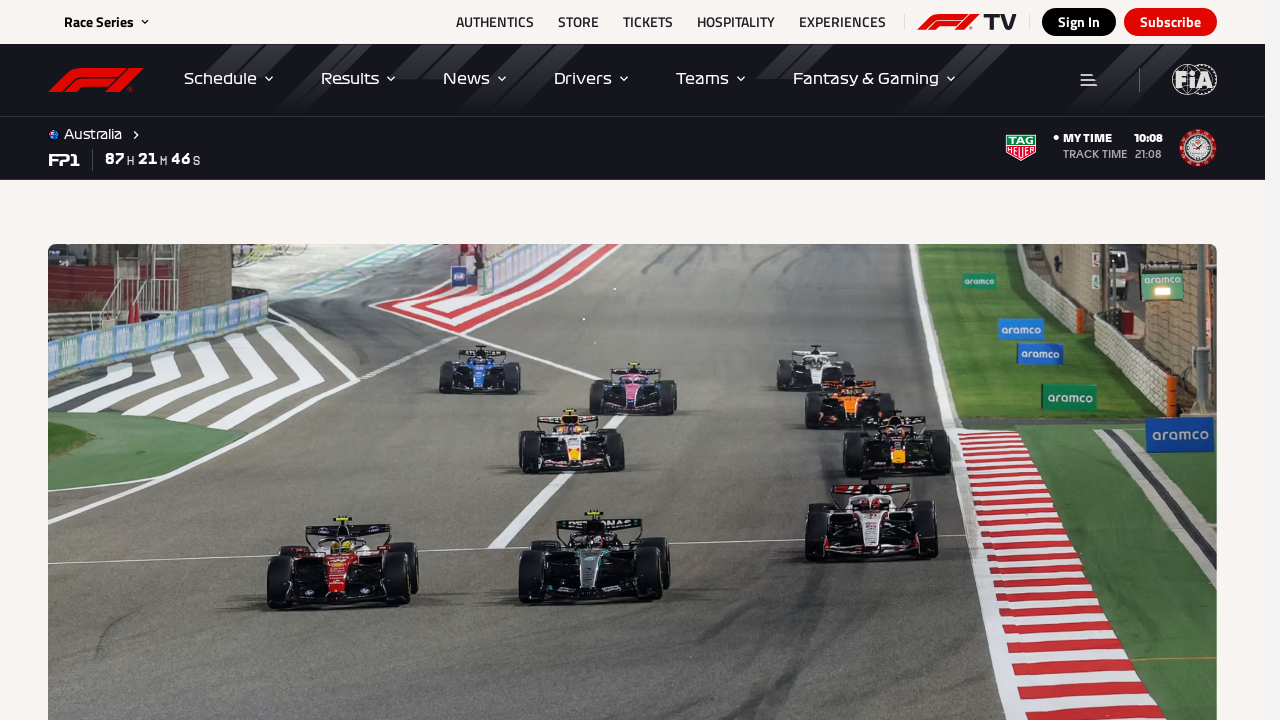

Navigated to Formula 1 official website
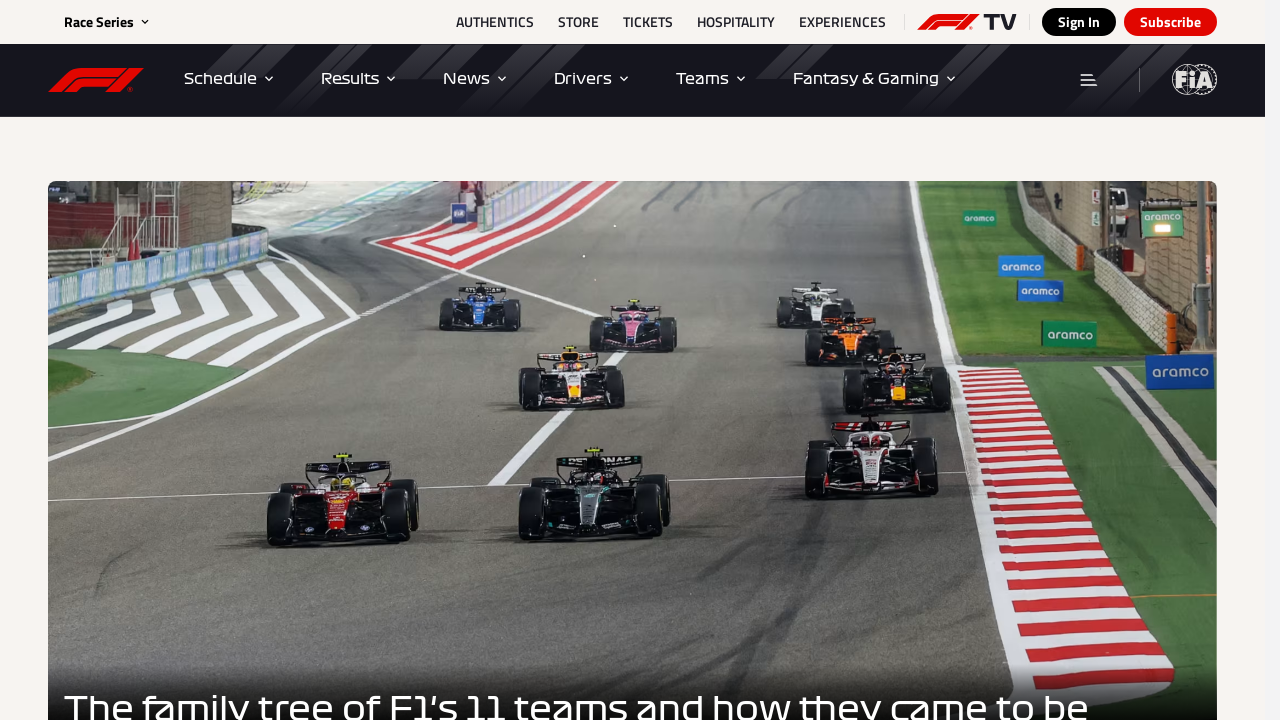

Page DOM content loaded
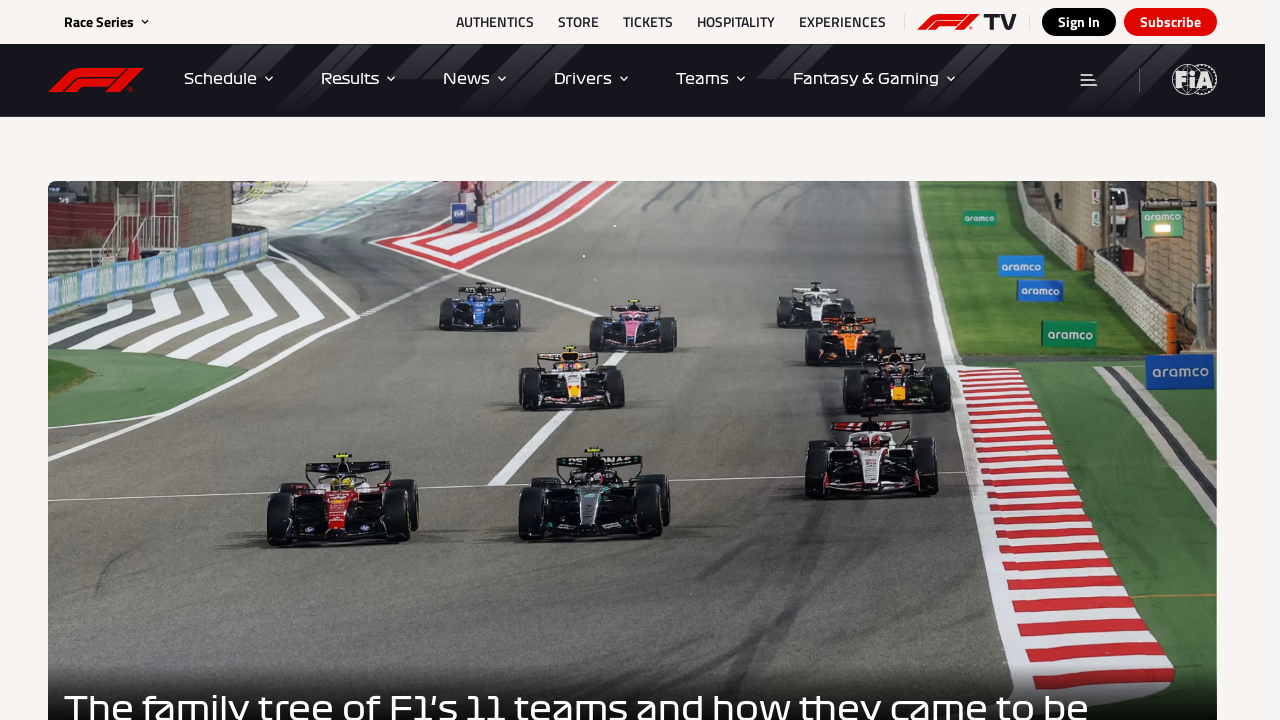

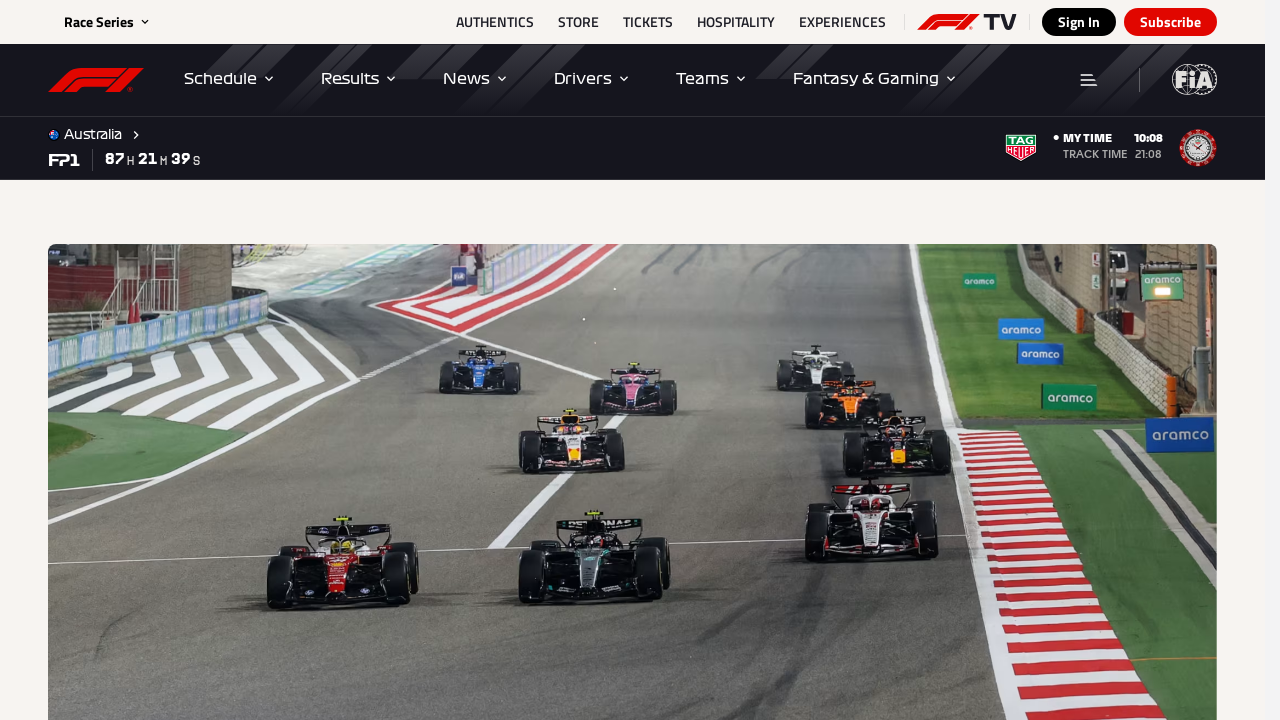